Navigates to W3Schools HTML tables tutorial page and verifies that the customers table is present with expected data including "Mexico".

Starting URL: https://www.w3schools.com/html/html_tables.asp

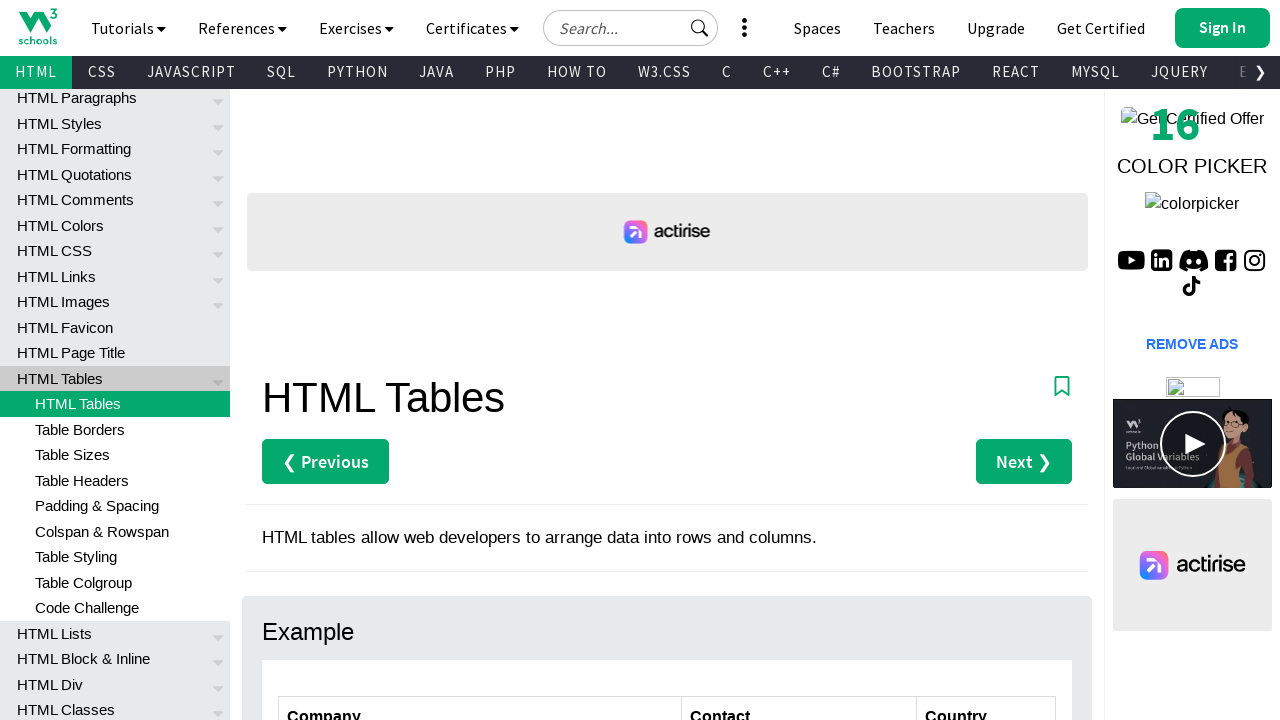

Navigated to W3Schools HTML tables tutorial page
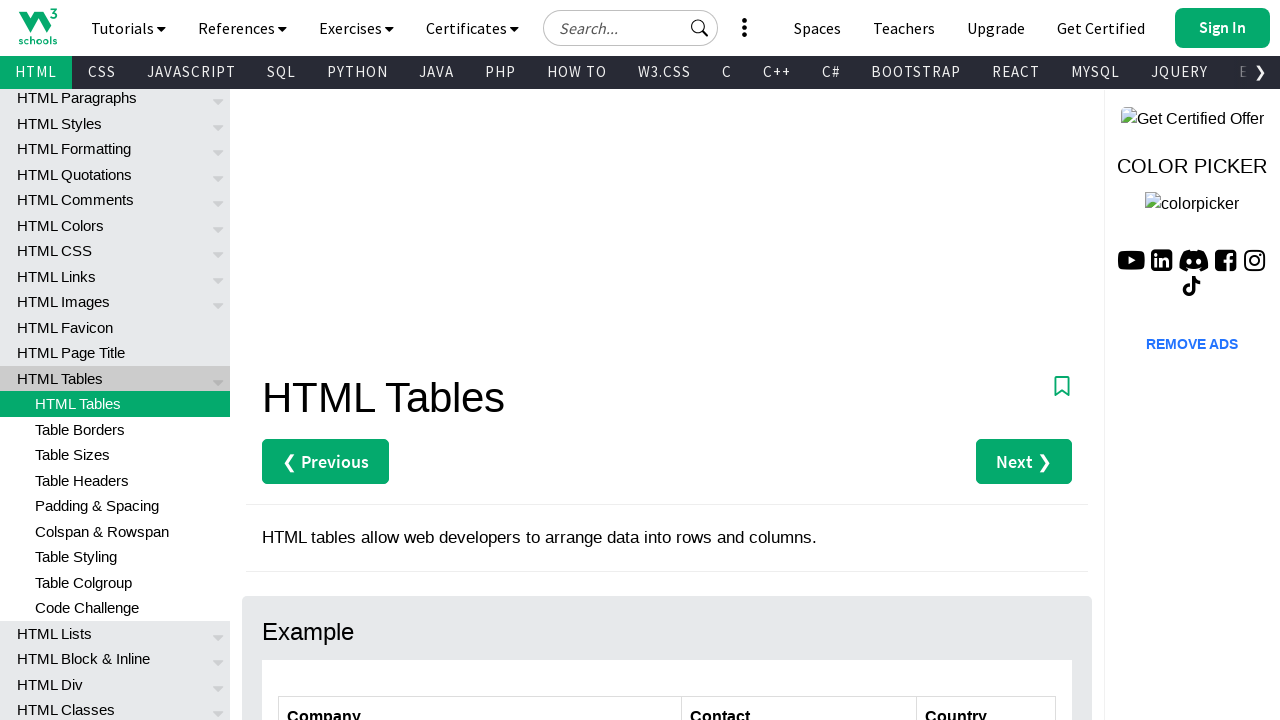

Customers table loaded and is visible
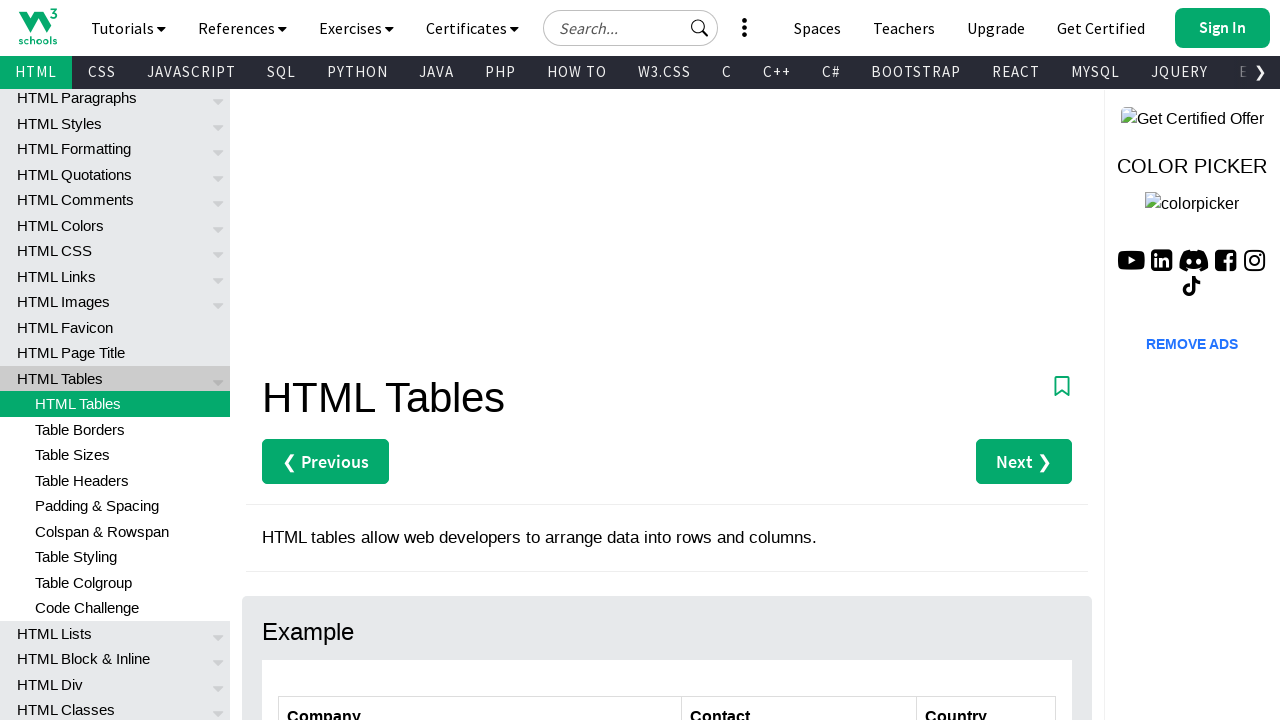

Verified that 'Mexico' text is present in the customers table
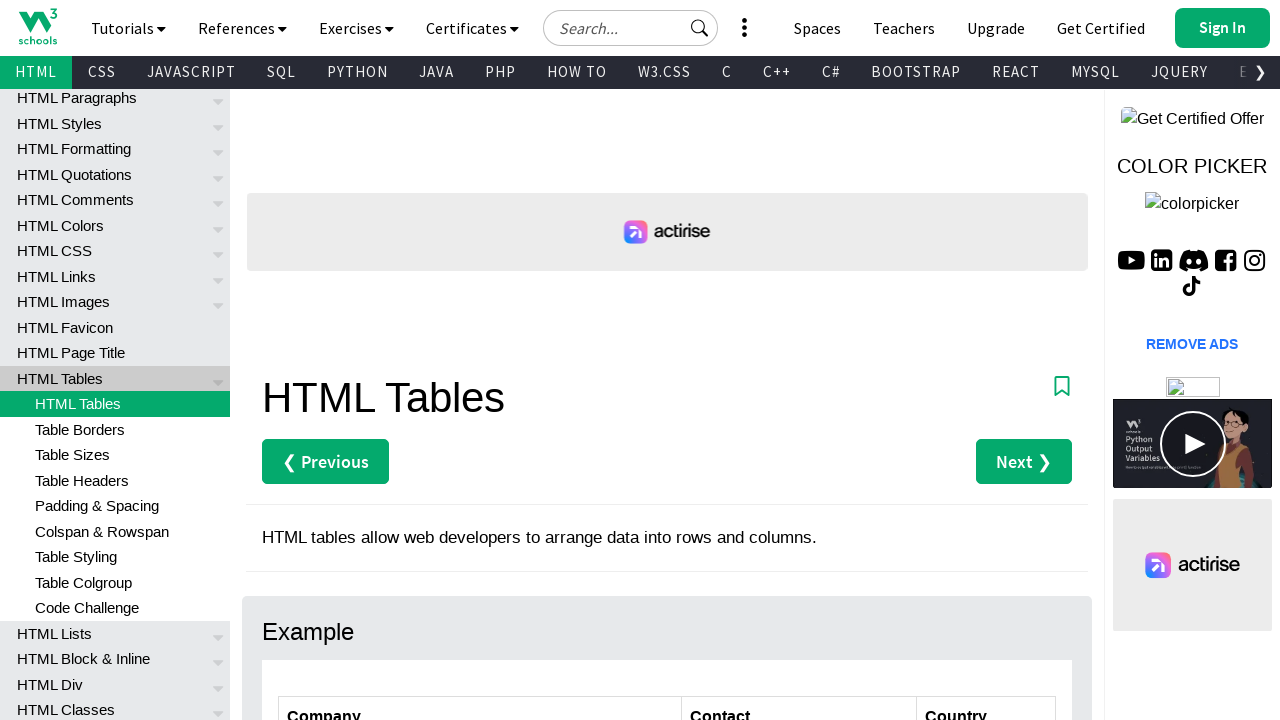

Verified that table rows are loaded in the customers table
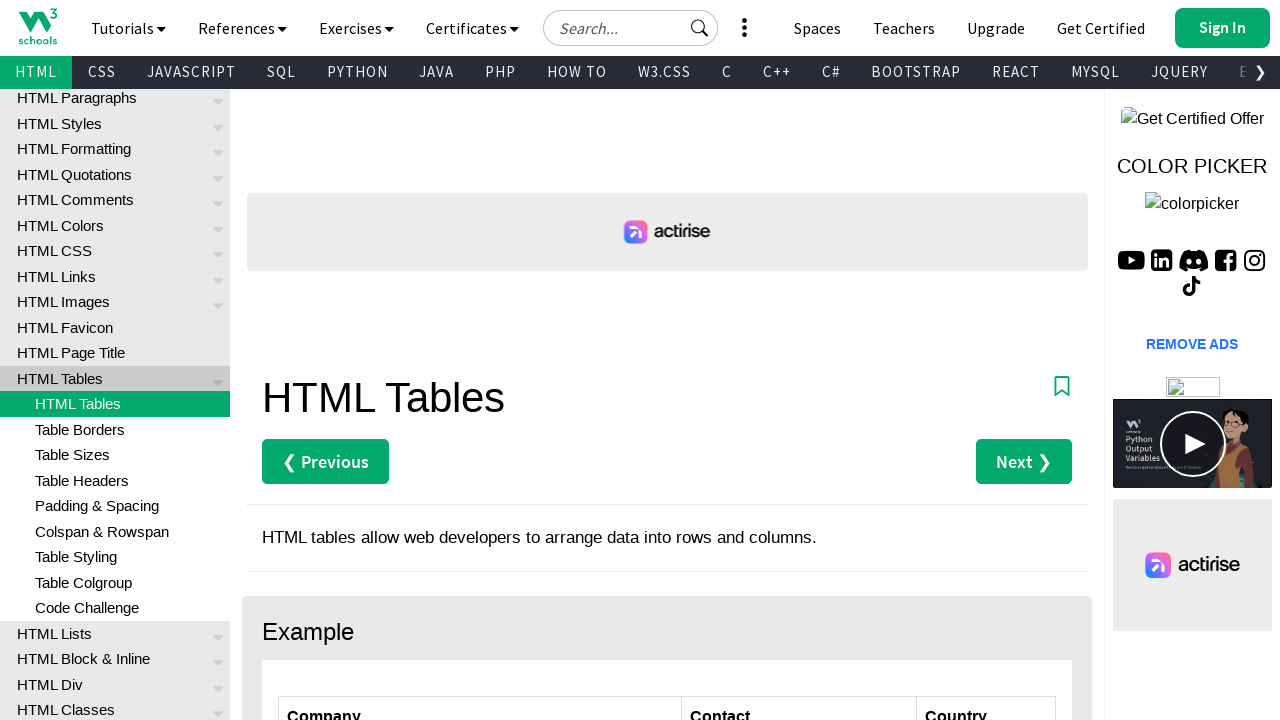

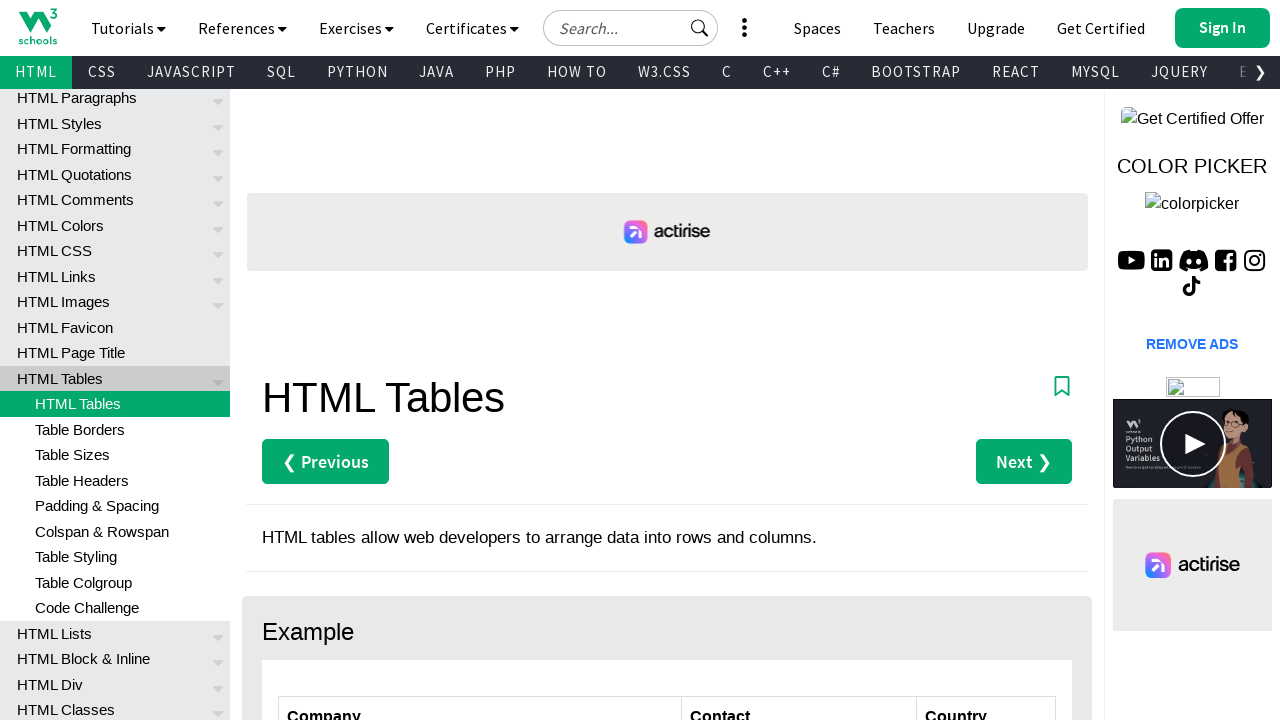